Selects a favorite automation tool from a dropdown menu by navigating through the menu system and choosing Playwright from the options

Starting URL: https://www.leafground.com/

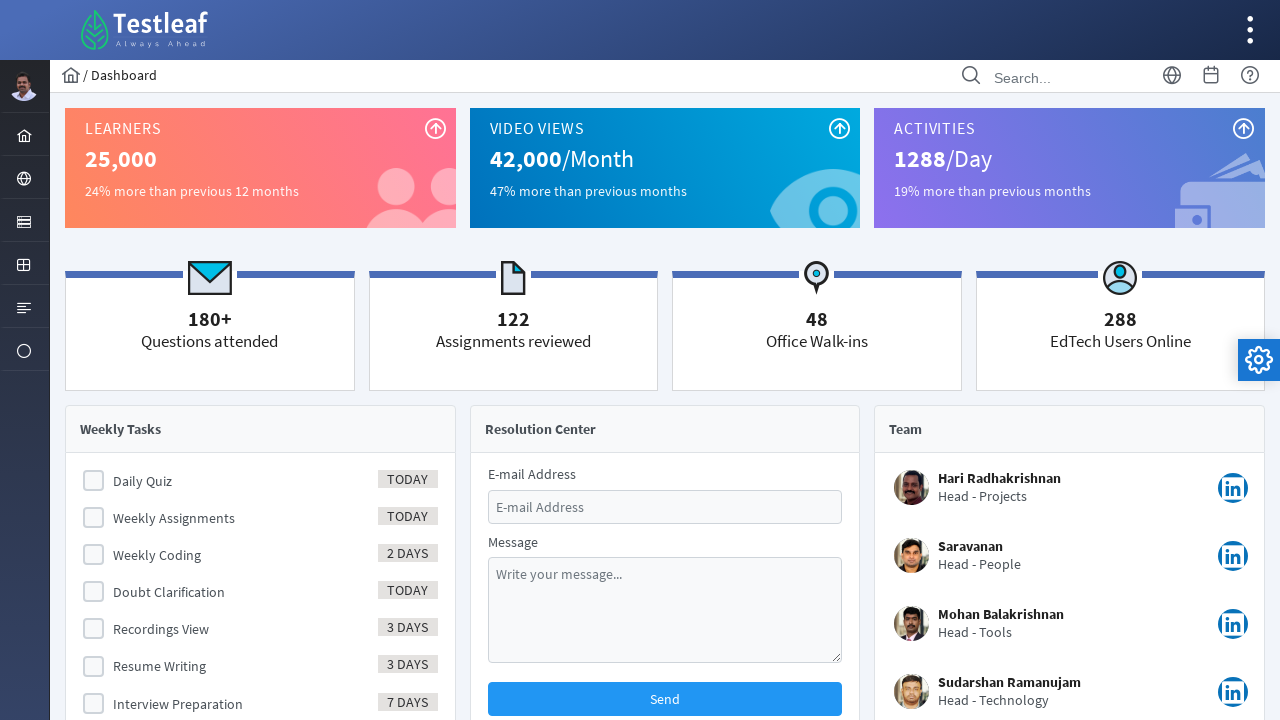

Clicked menu button to open main menu at (24, 220) on #menuform\:j_idt40
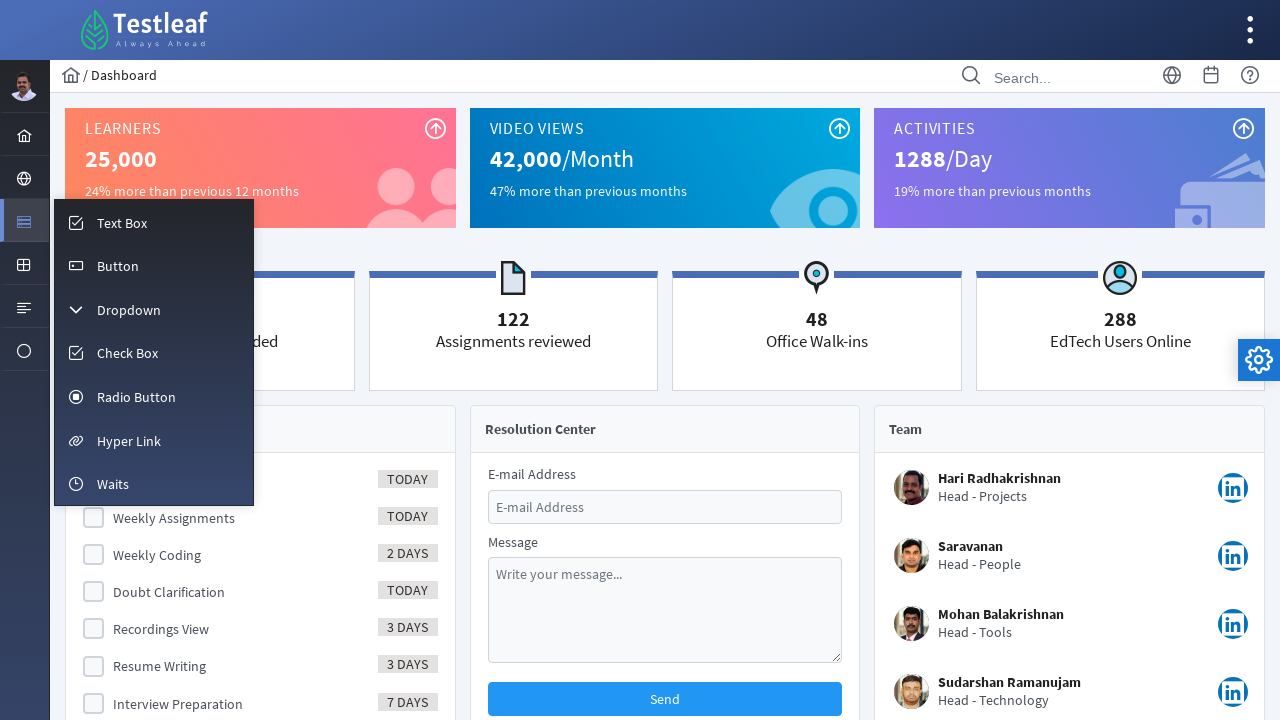

Clicked dropdown menu option at (154, 309) on #menuform\:m_dropdown
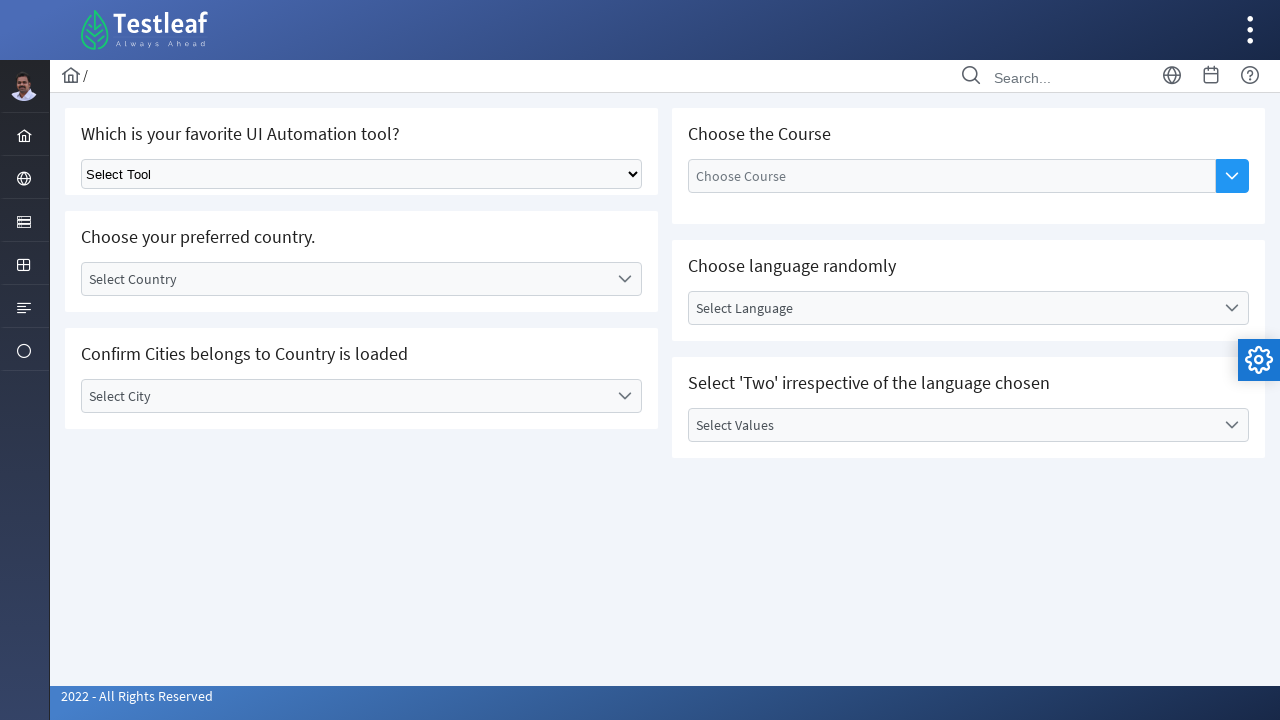

Located automation tools dropdown element
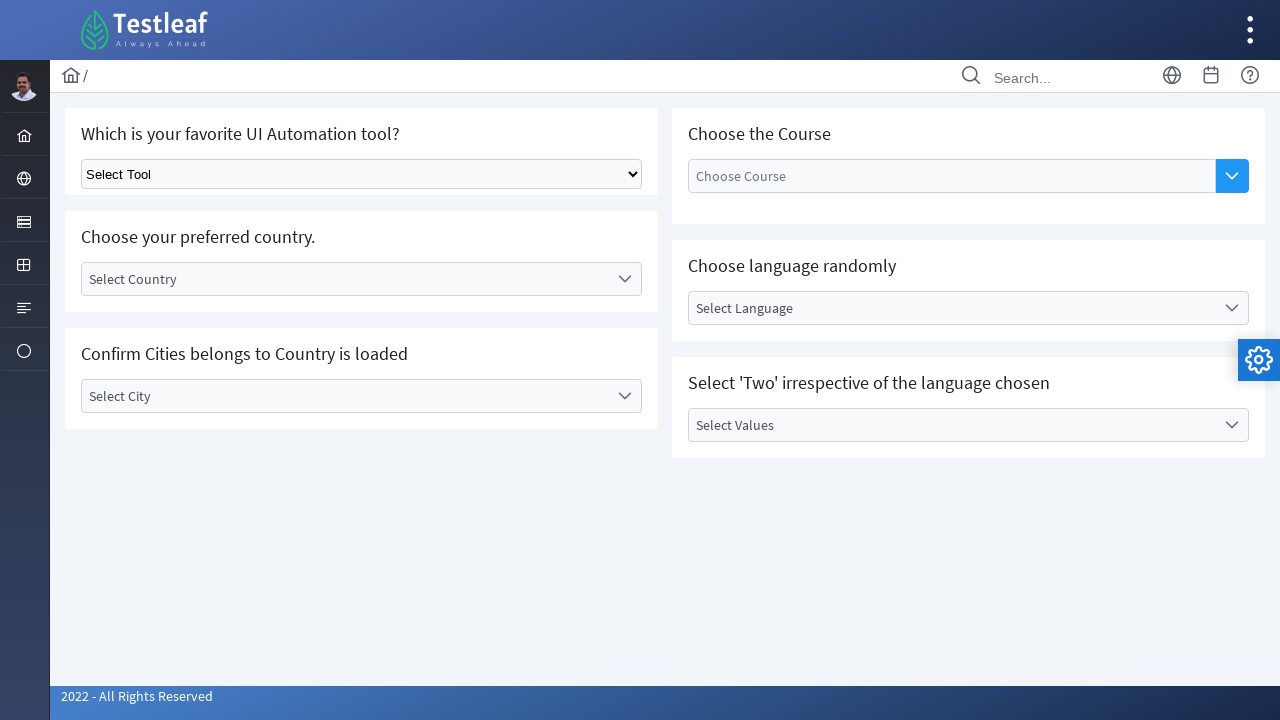

Selected Playwright from automation tools dropdown on xpath=//select[@class='ui-selectonemenu']
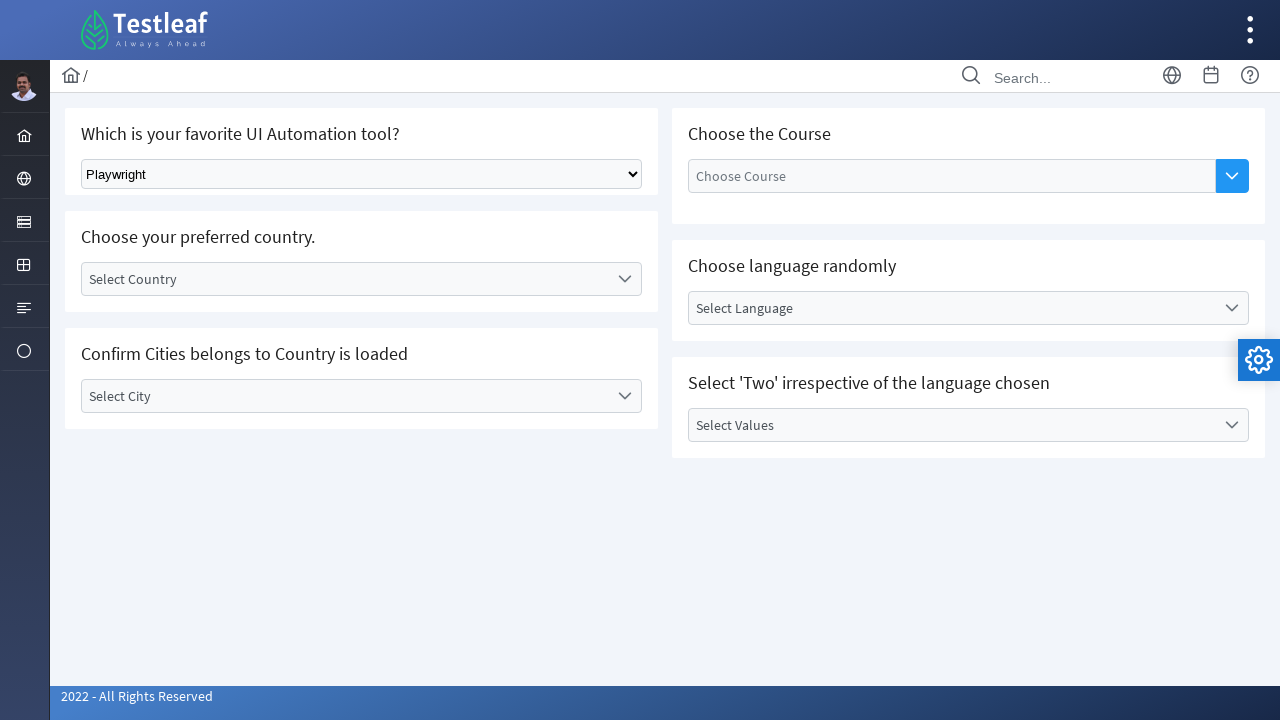

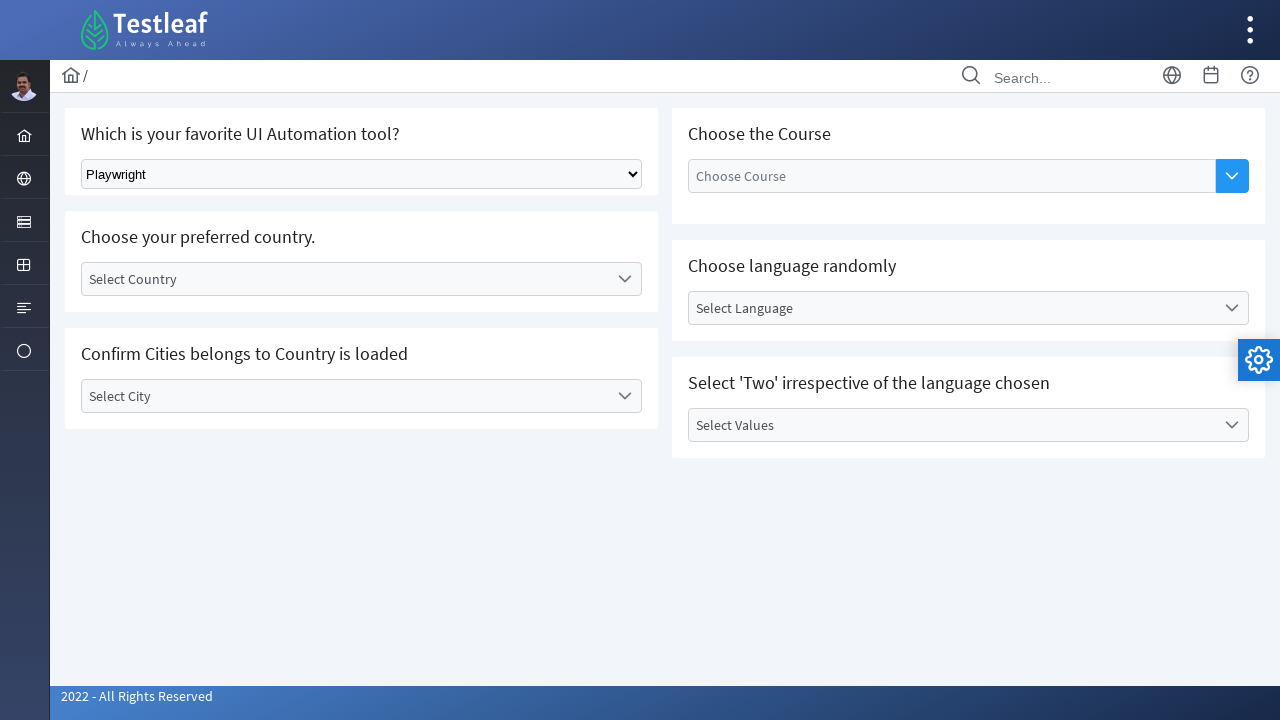